Tests the property search functionality on ss.lv by clicking on a category, filling in room count and price range filters, then submitting the search

Starting URL: https://www.ss.lv/

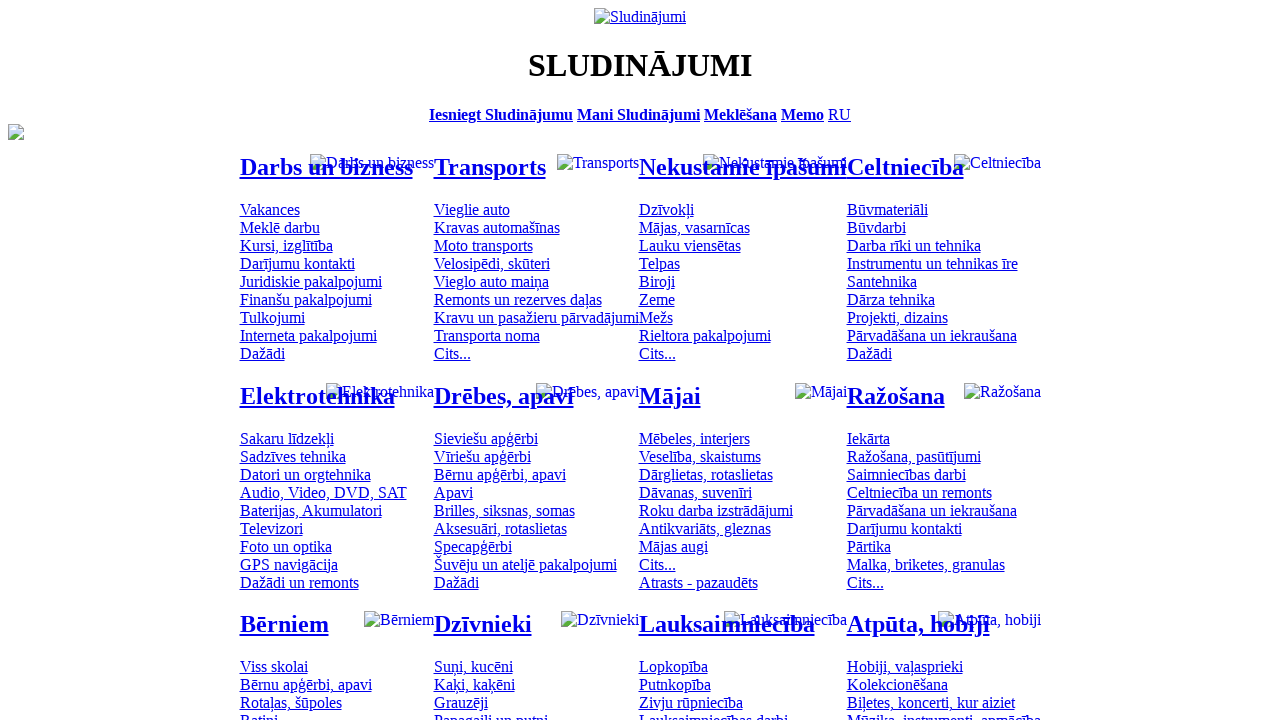

Clicked on property category at (473, 667) on #mtd_300
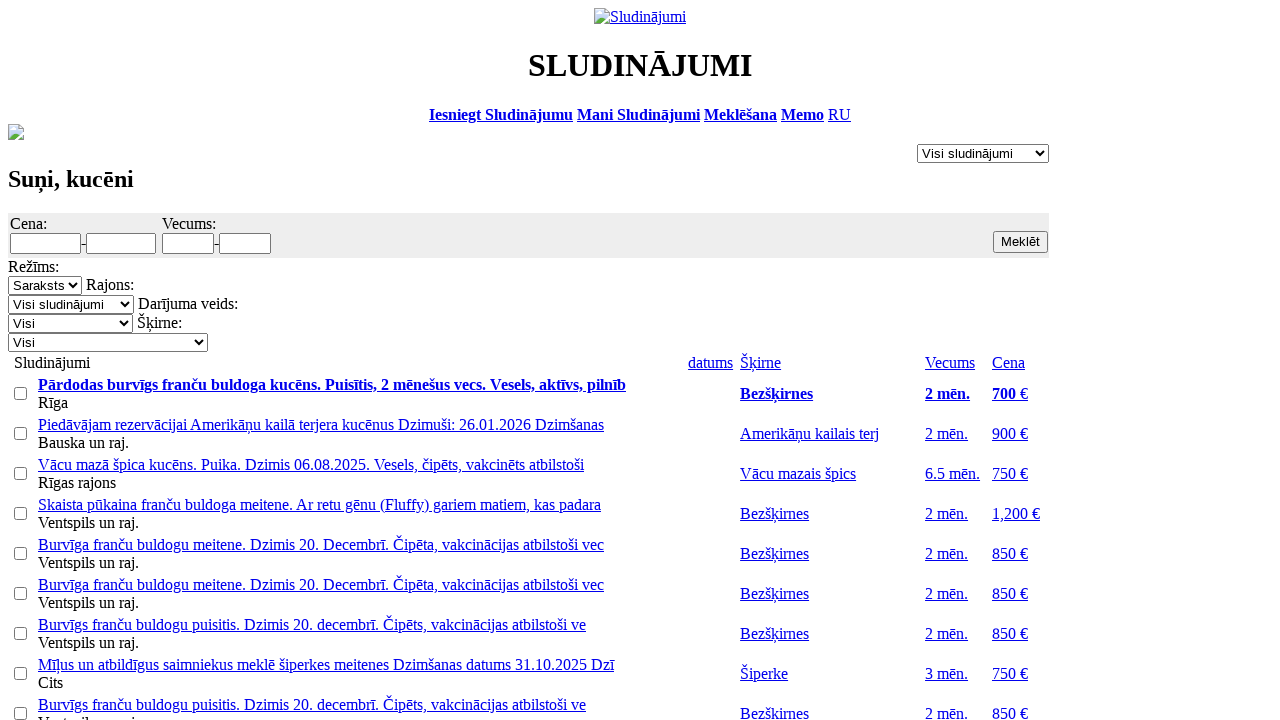

Filled minimum rooms field with '11' on #f_o_8_min
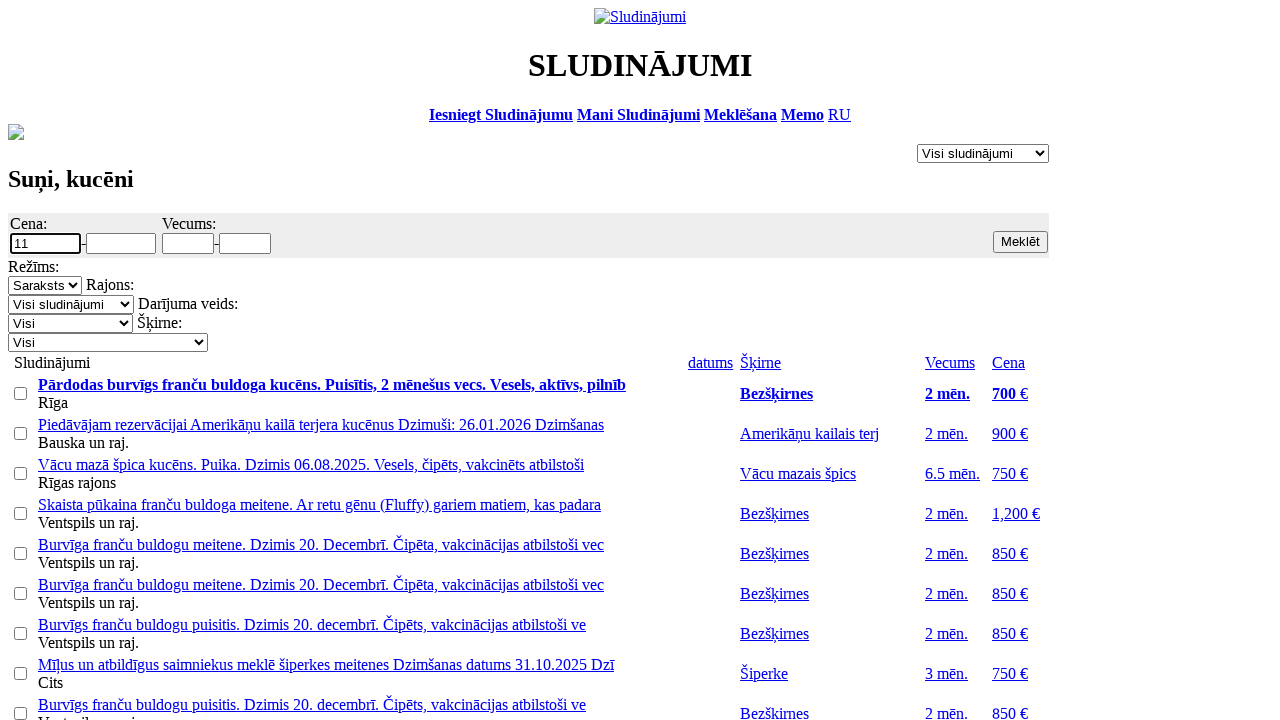

Filled maximum rooms field with '2' on #f_o_8_max
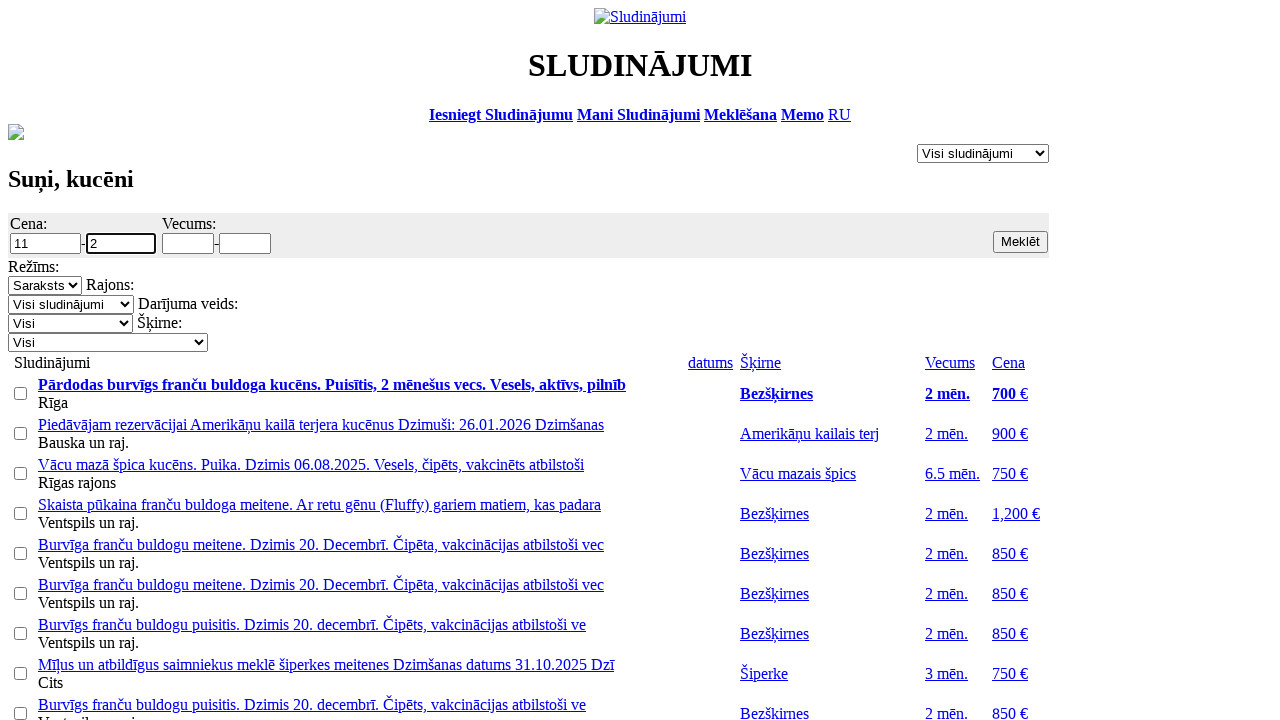

Filled minimum price field with '3' on #f_o_1276_min
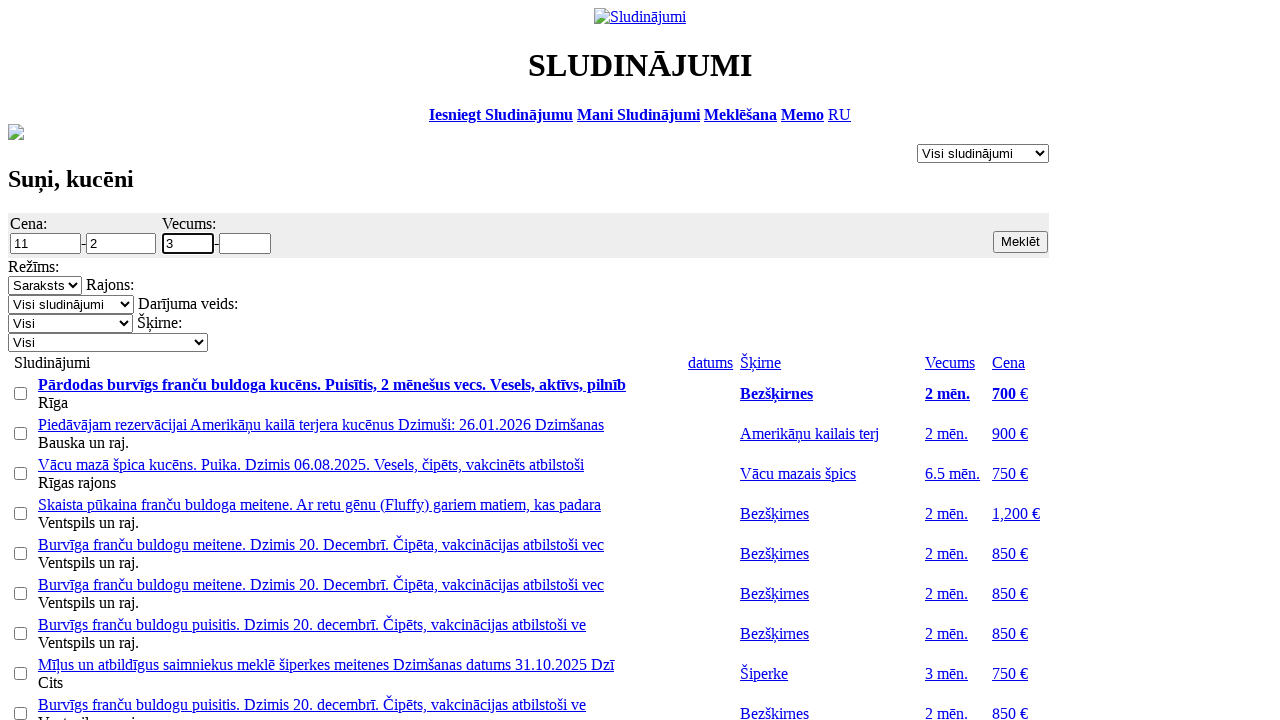

Filled maximum price field with '4' on #f_o_1276_max
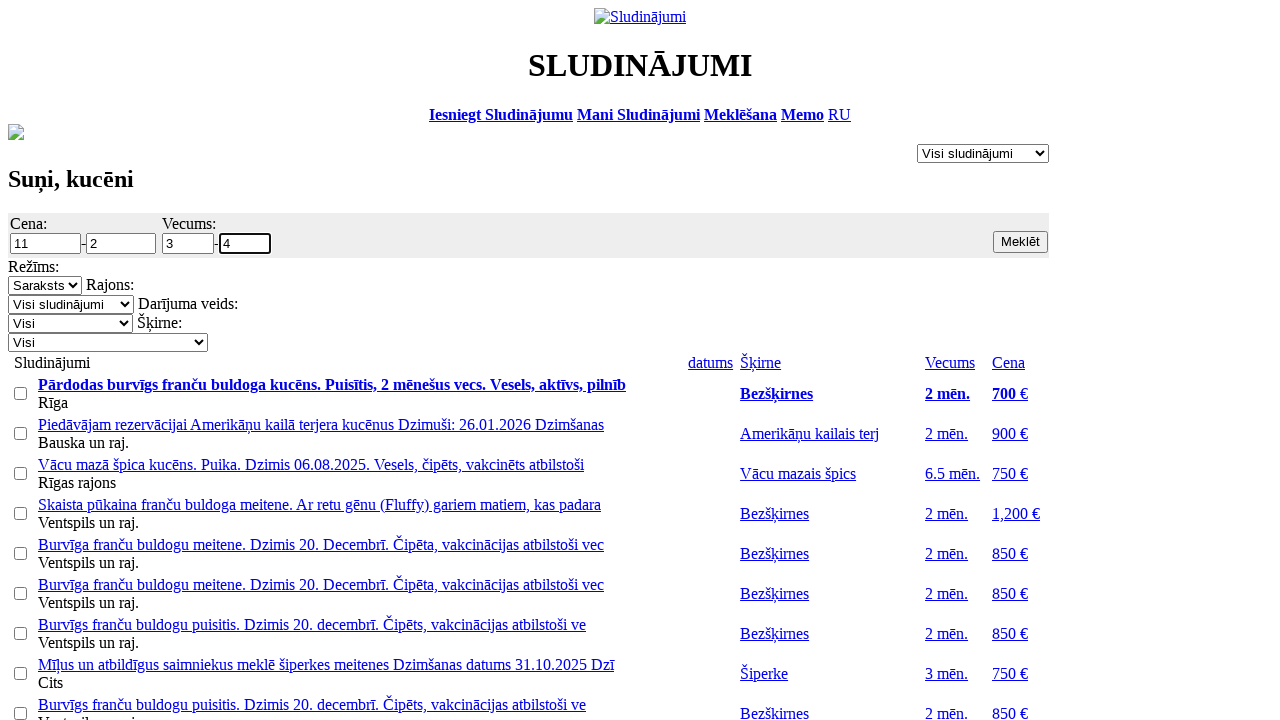

Clicked search button to submit property search at (1020, 242) on input.b.s12
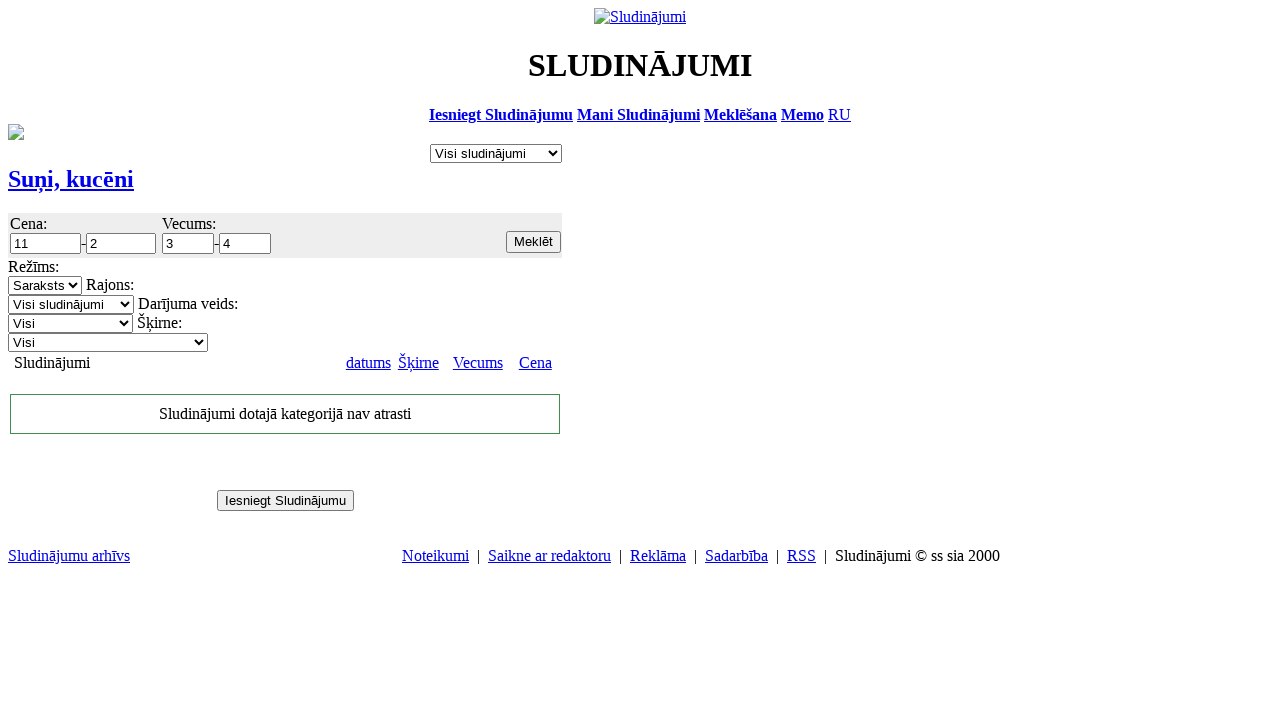

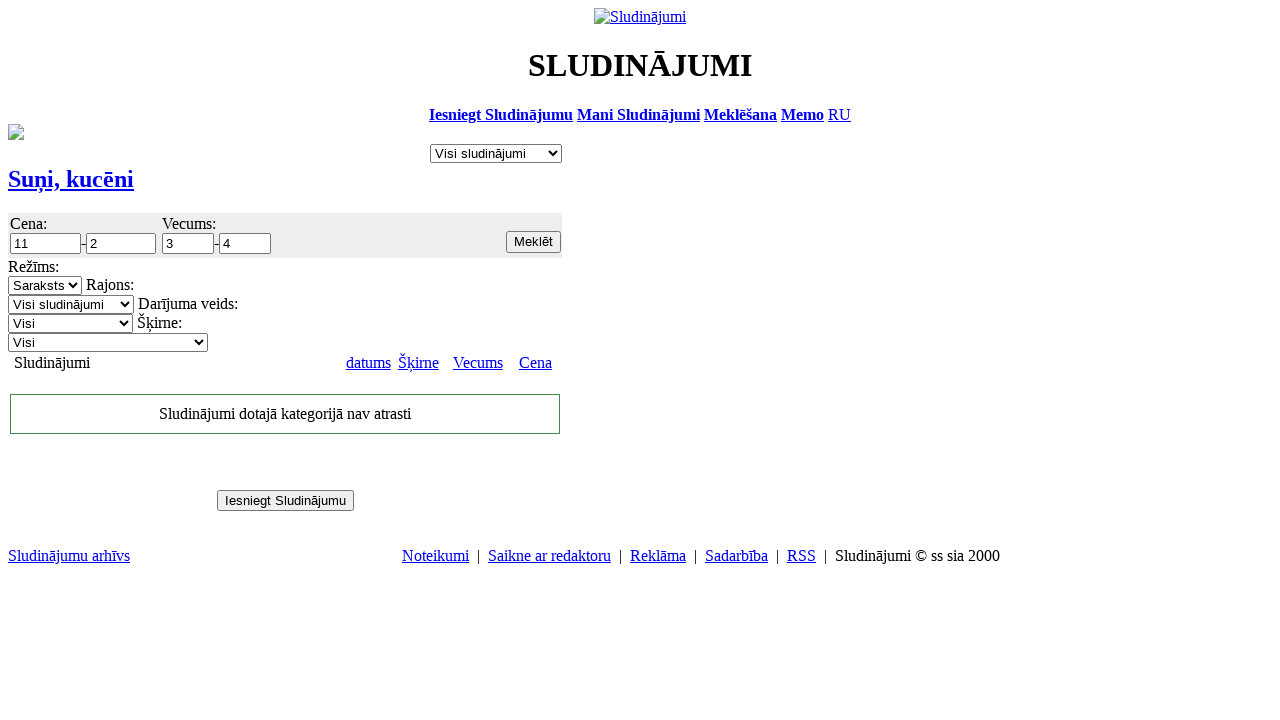